Tests checkbox functionality on a practice automation page by checking the initial state of a checkbox, clicking it, and verifying it becomes selected

Starting URL: https://rahulshettyacademy.com/AutomationPractice/

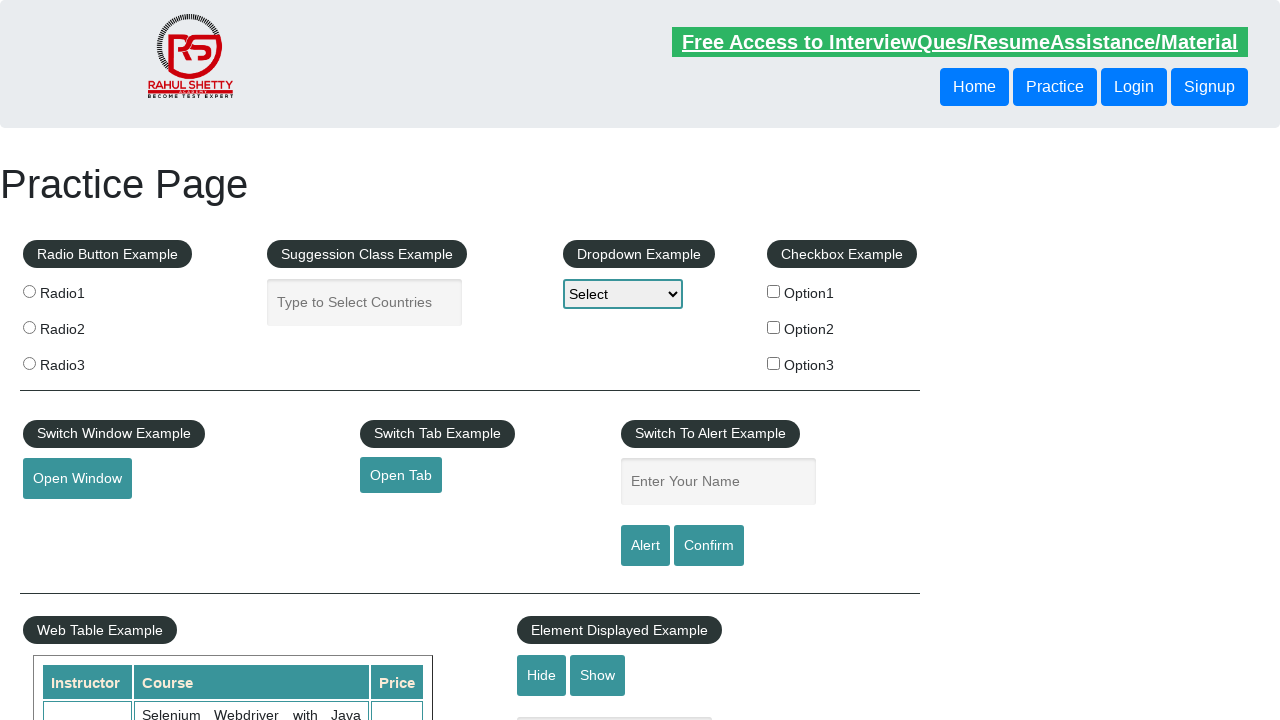

Located checkbox with value 'option1'
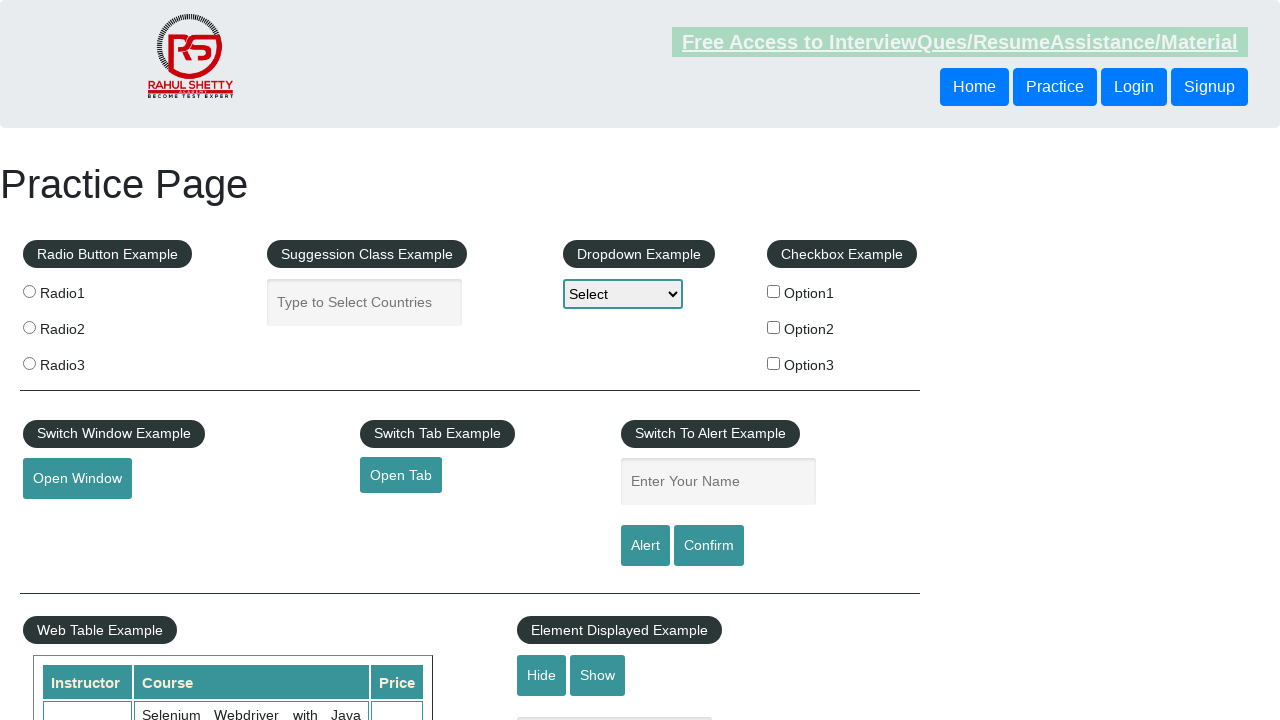

Clicked checkbox to select it at (774, 291) on input[value='option1']
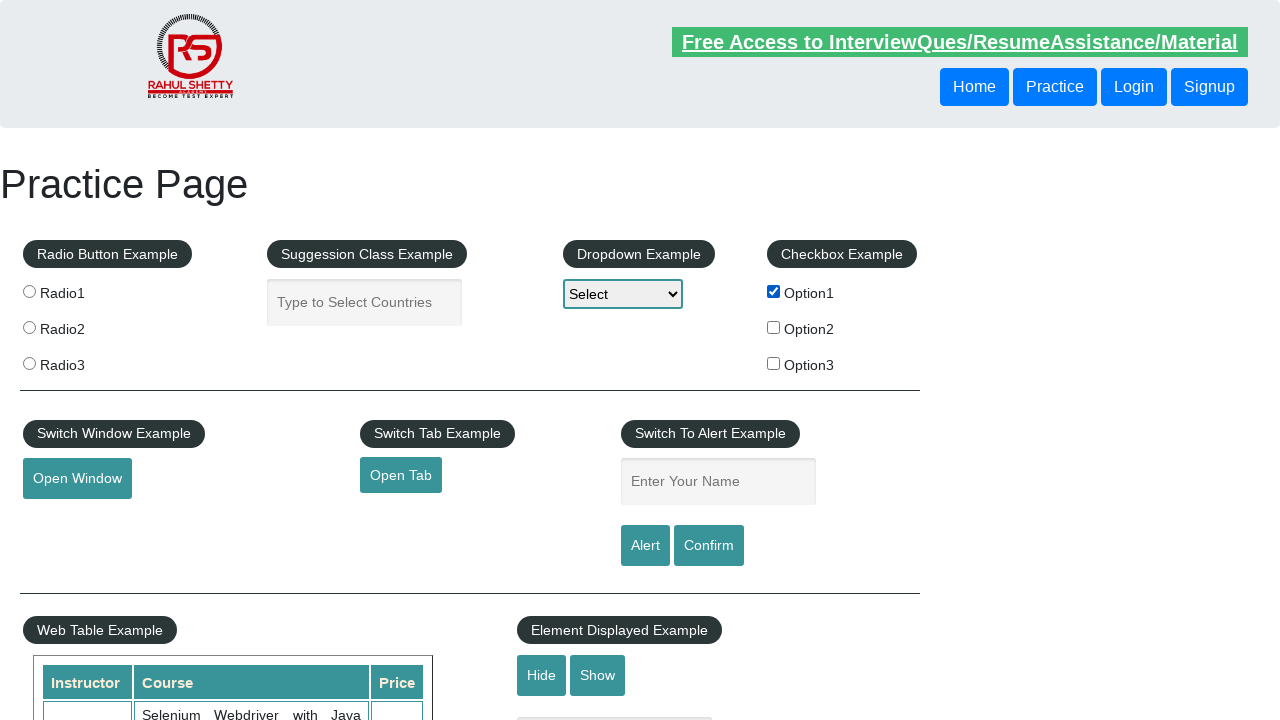

Waited 500ms for click to be registered
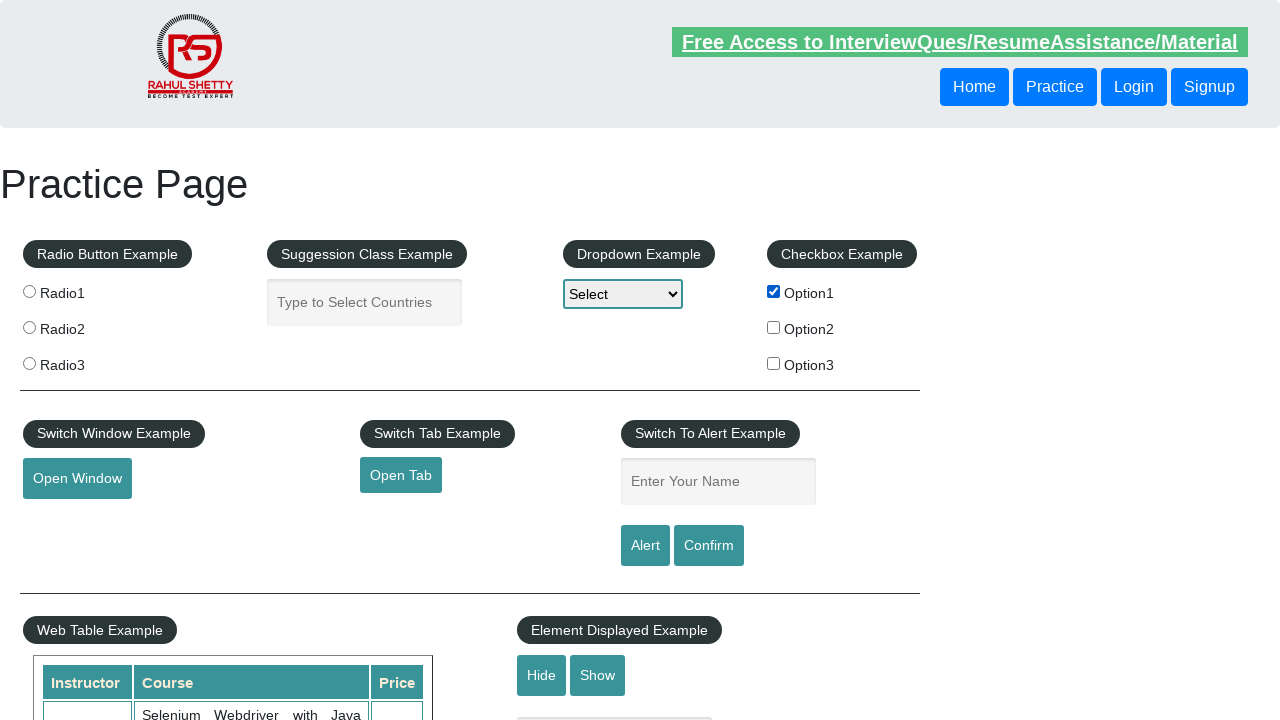

Verified checkbox is now selected
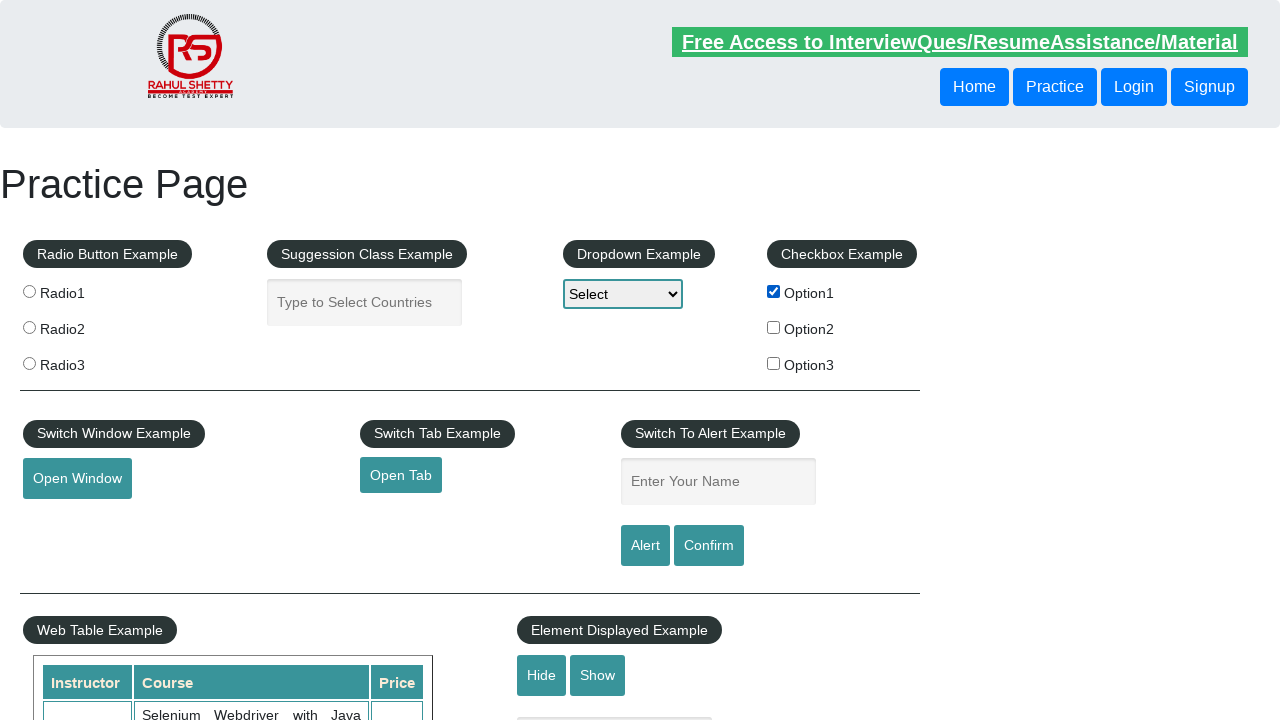

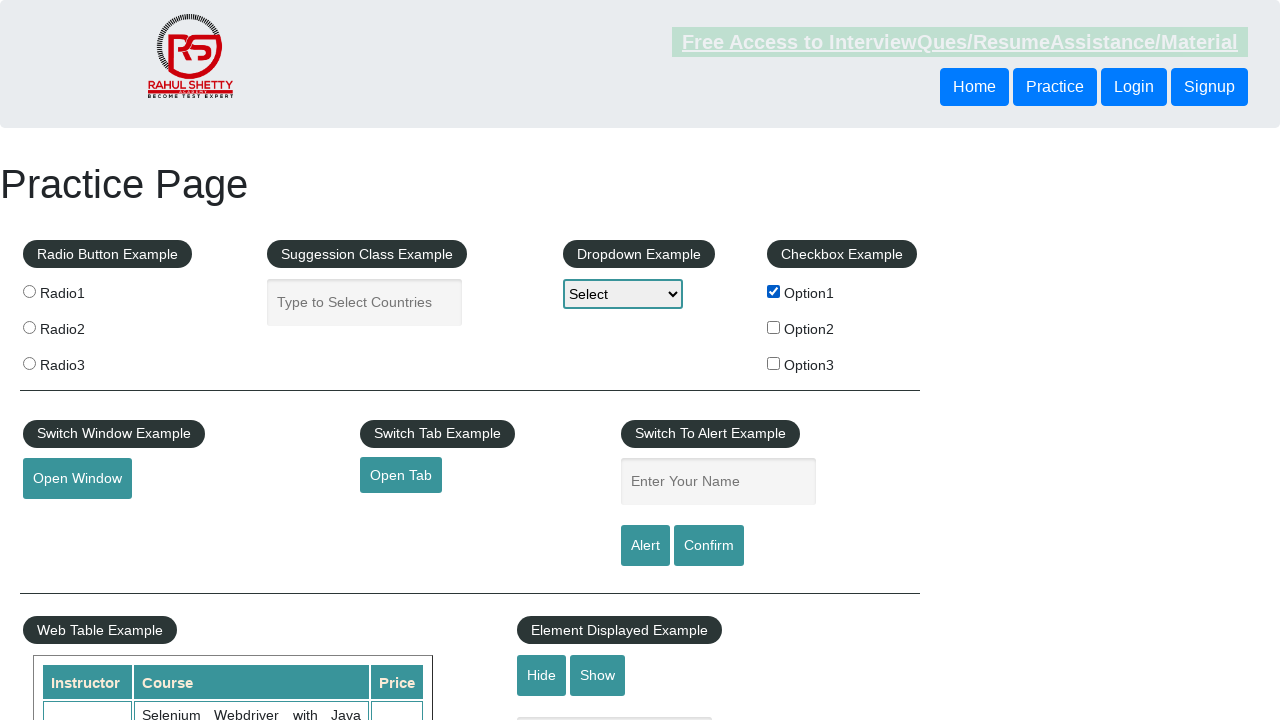